Tests simple JavaScript alert handling by clicking a button to trigger an alert and then accepting it

Starting URL: https://demo.automationtesting.in/Alerts.html

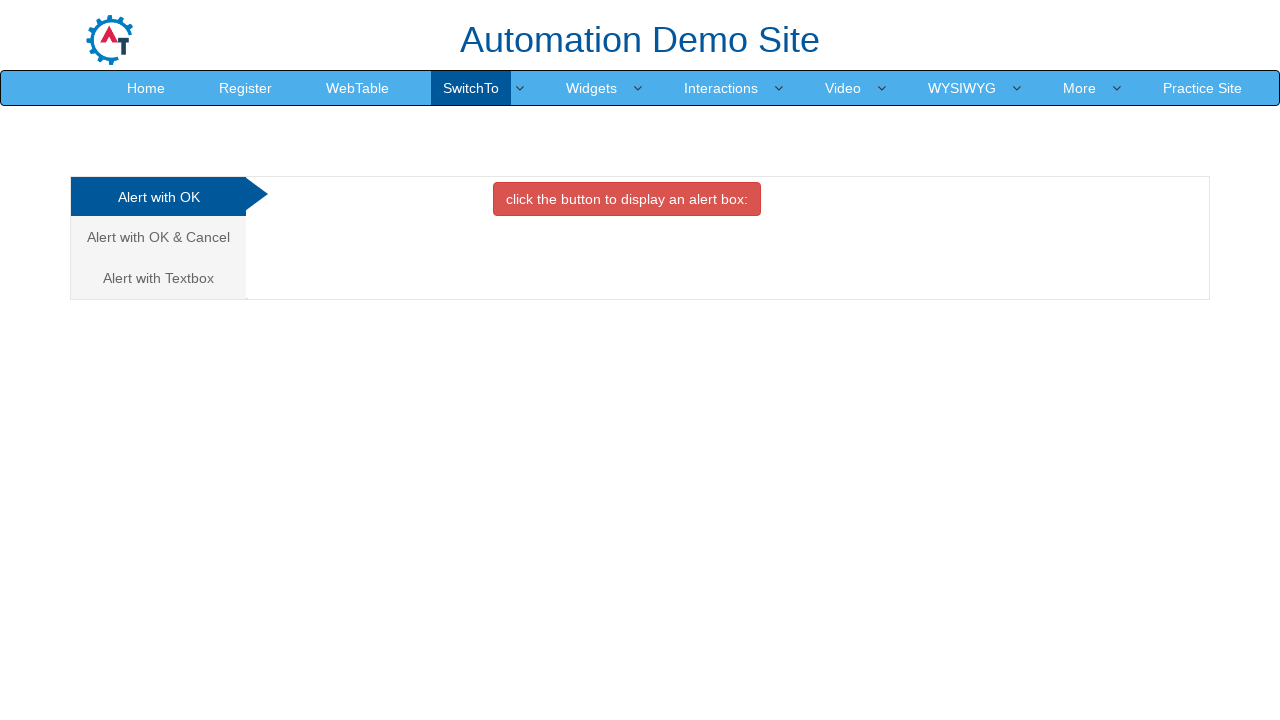

Clicked on the Simple Alert tab at (158, 197) on xpath=/html/body/div[1]/div/div/div/div[1]/ul/li[1]/a
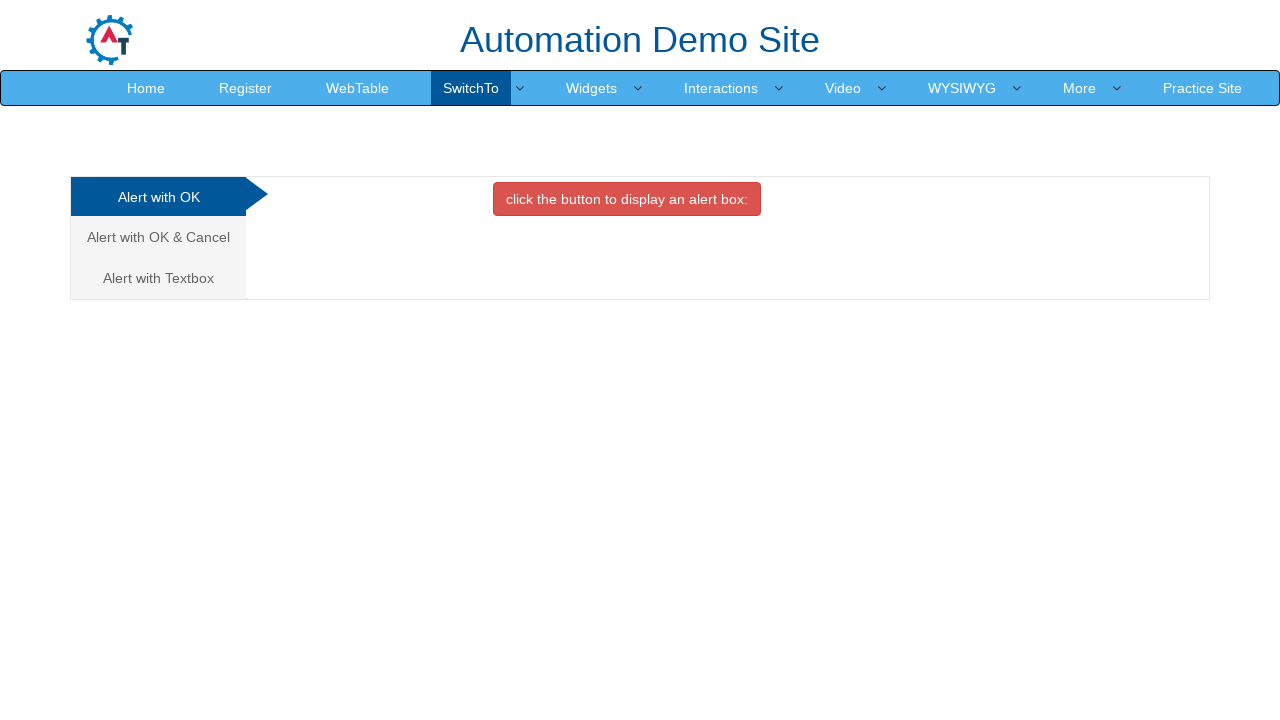

Clicked button to trigger alert at (627, 199) on xpath=//*[@id='OKTab']/button
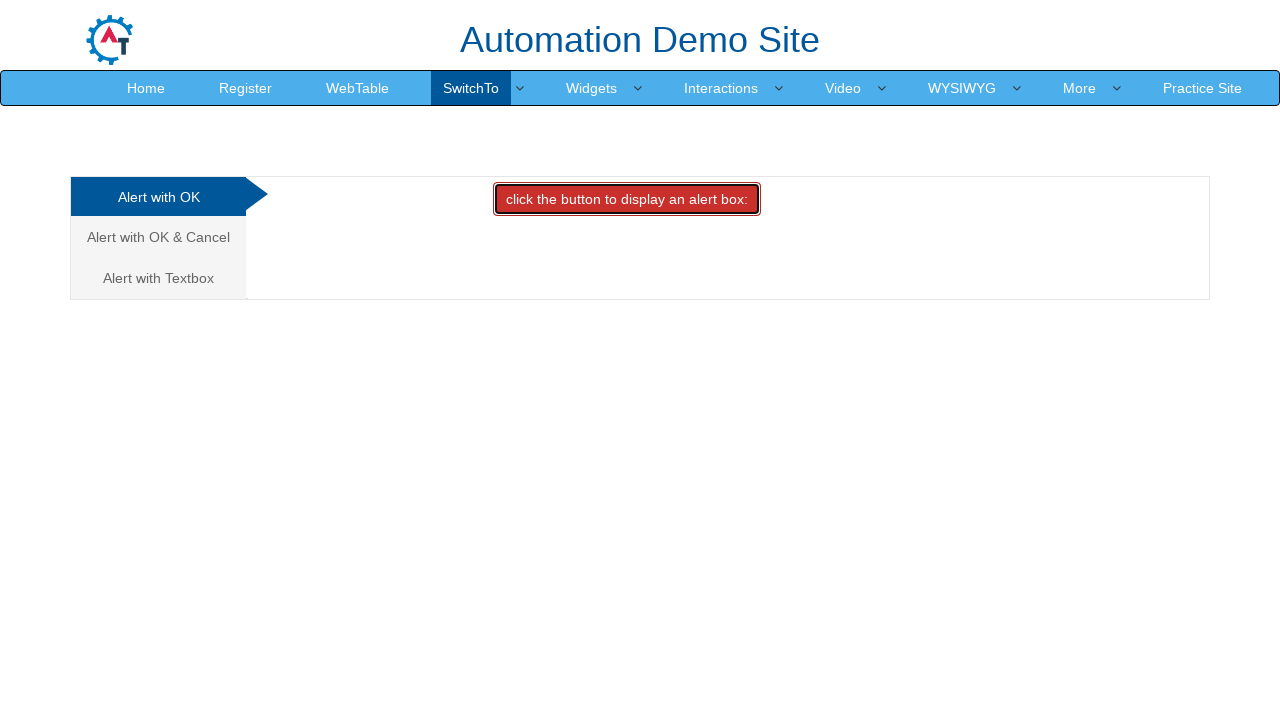

Set up alert handler to accept dialog
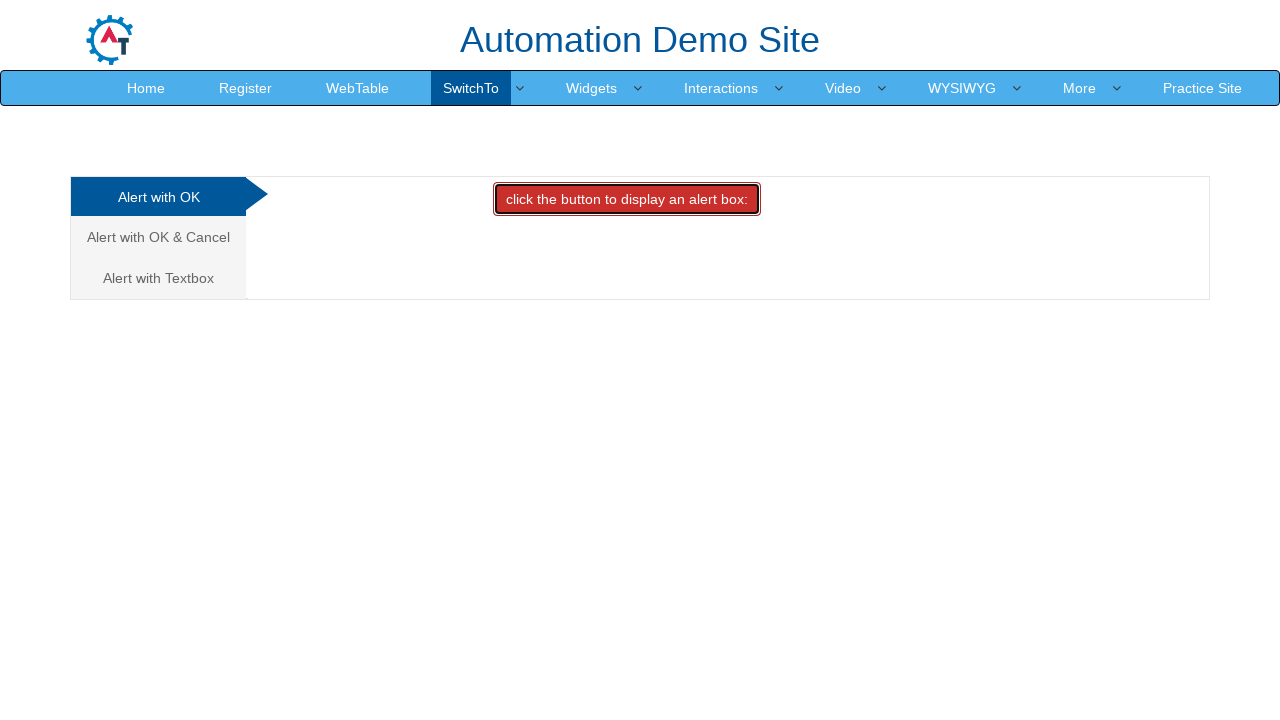

Waited for alert to be processed
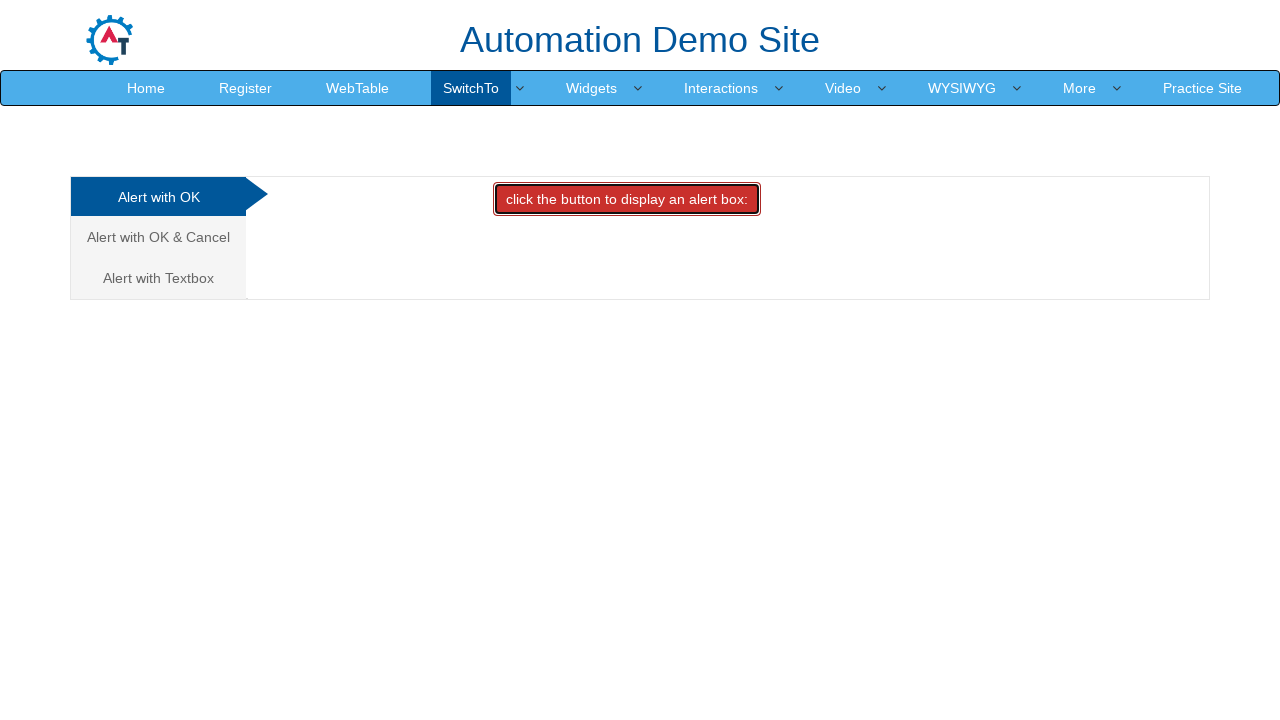

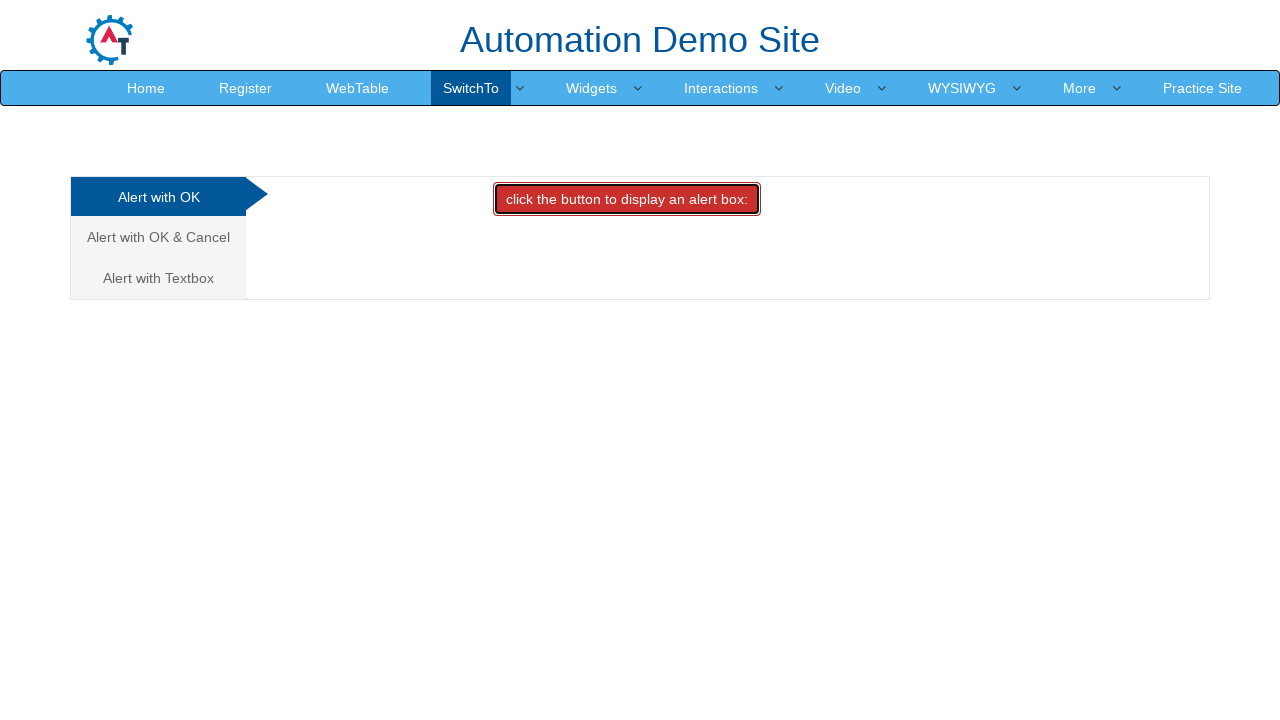